Tests clicking on a link using partial link text matching by clicking on a link containing the word "window" on a test blog page

Starting URL: http://www.omayo.blogspot.com/

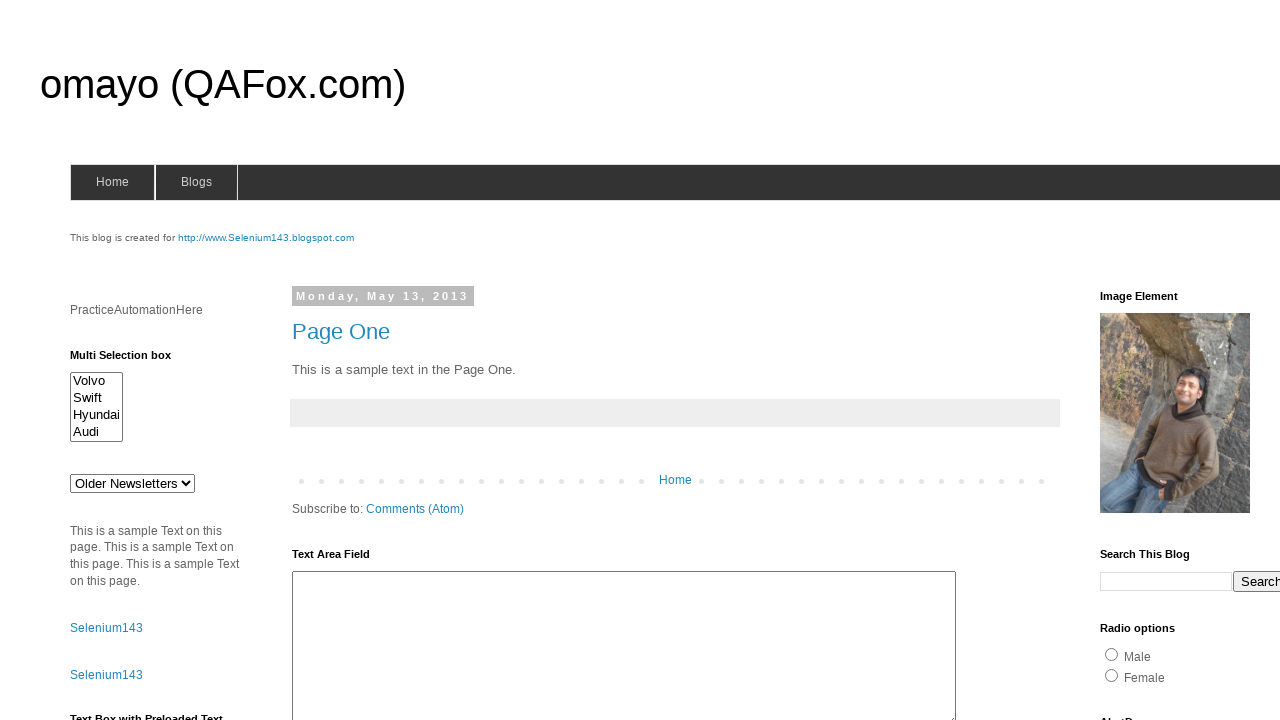

Navigated to test blog page at http://www.omayo.blogspot.com/
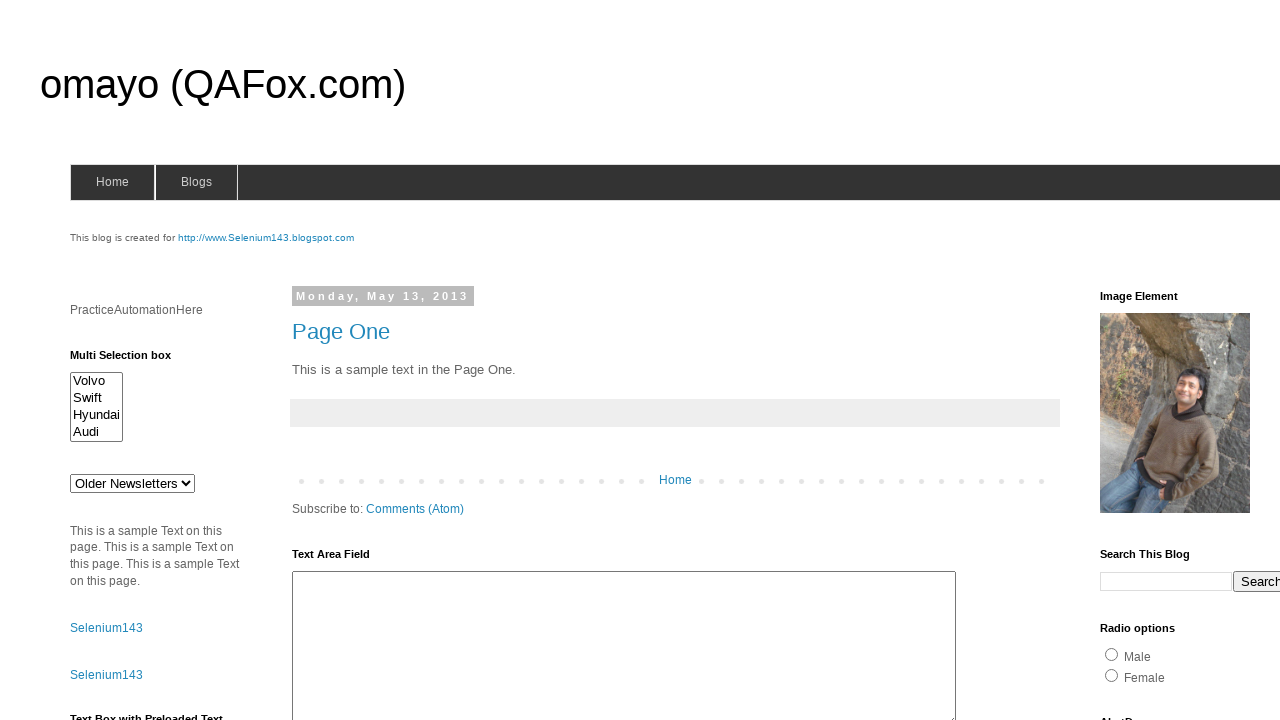

Clicked on link containing the word 'window' using partial text matching at (132, 360) on a:has-text('window')
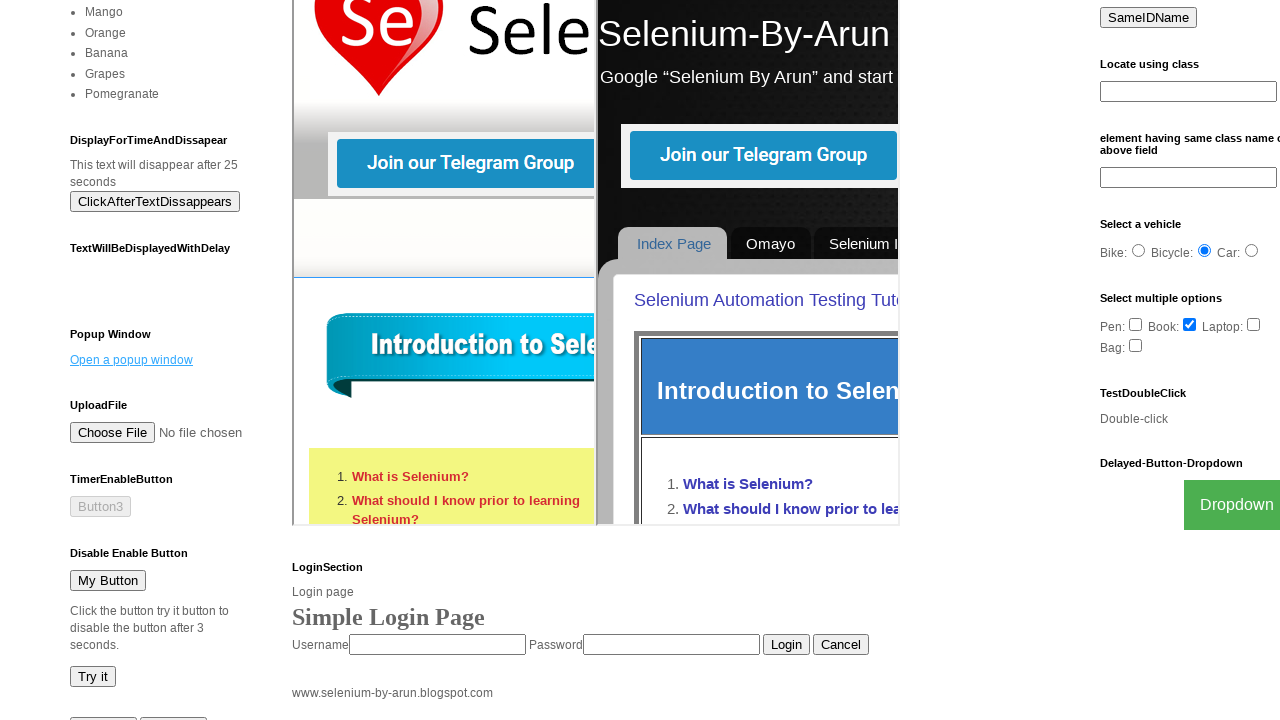

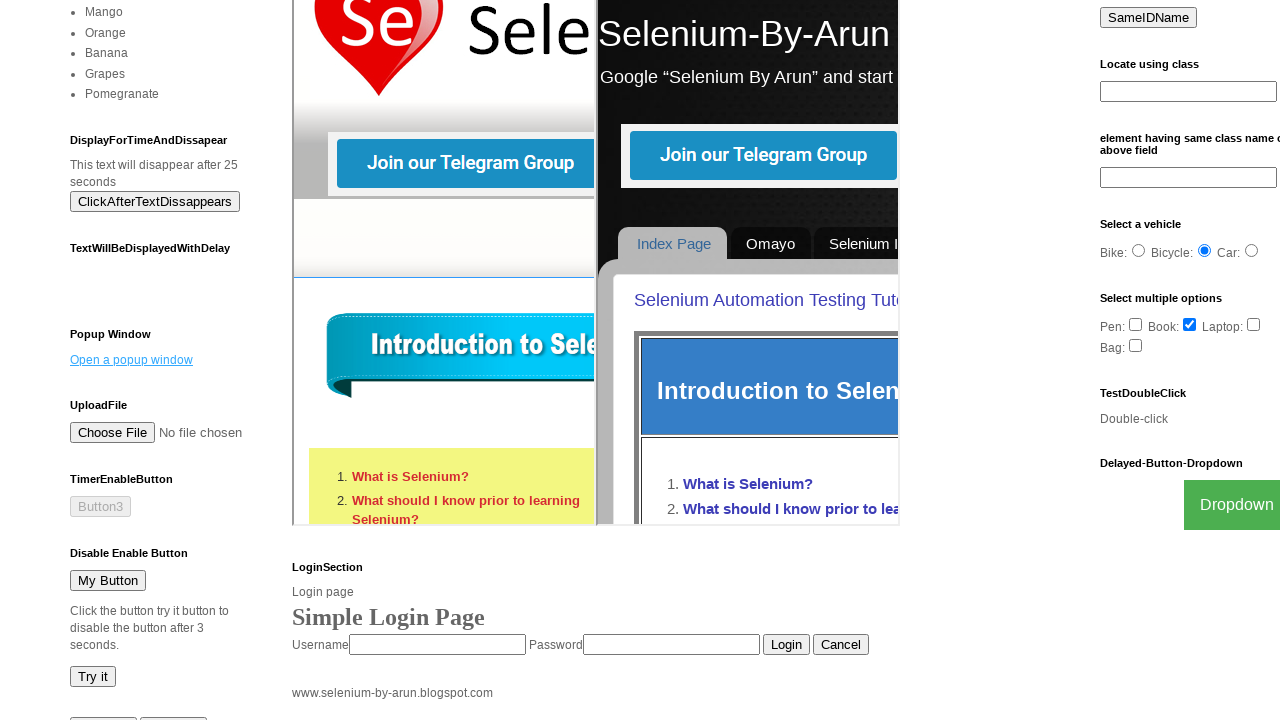